Tests right-click functionality on a context menu demo page by performing a right-click action on a button element to trigger a context menu

Starting URL: https://swisnl.github.io/jQuery-contextMenu/demo.html

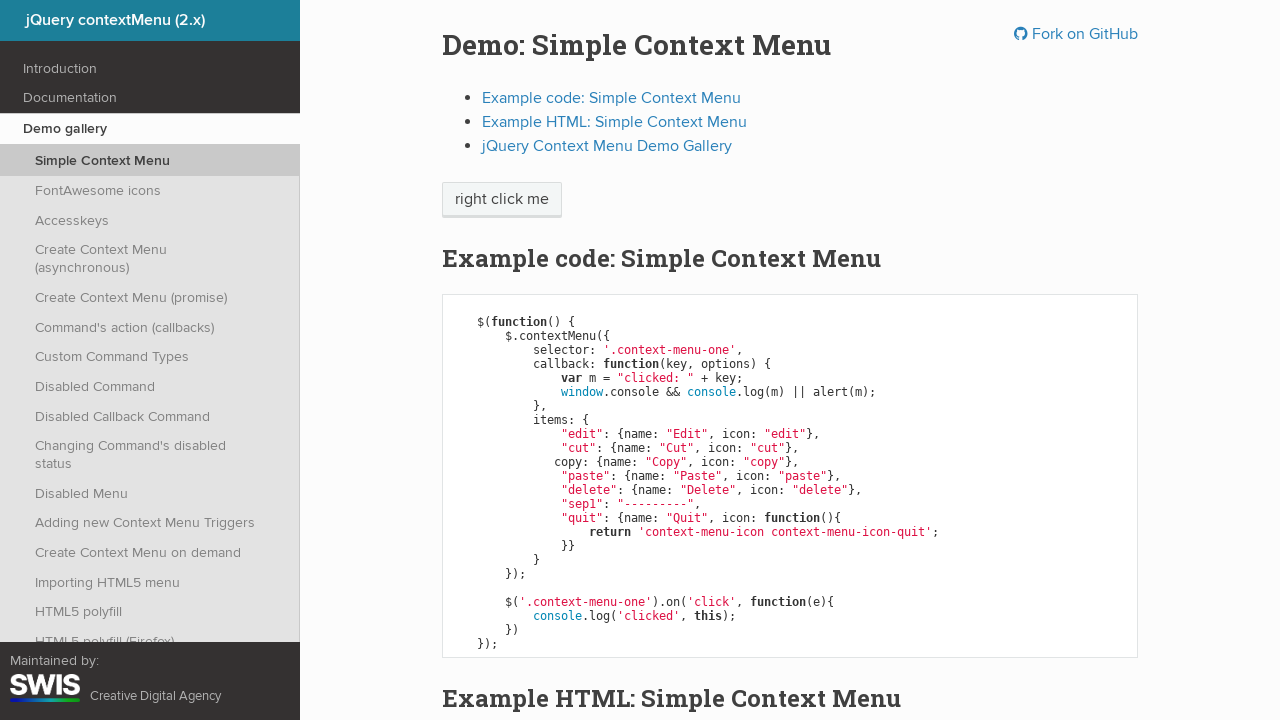

Located right-click button element
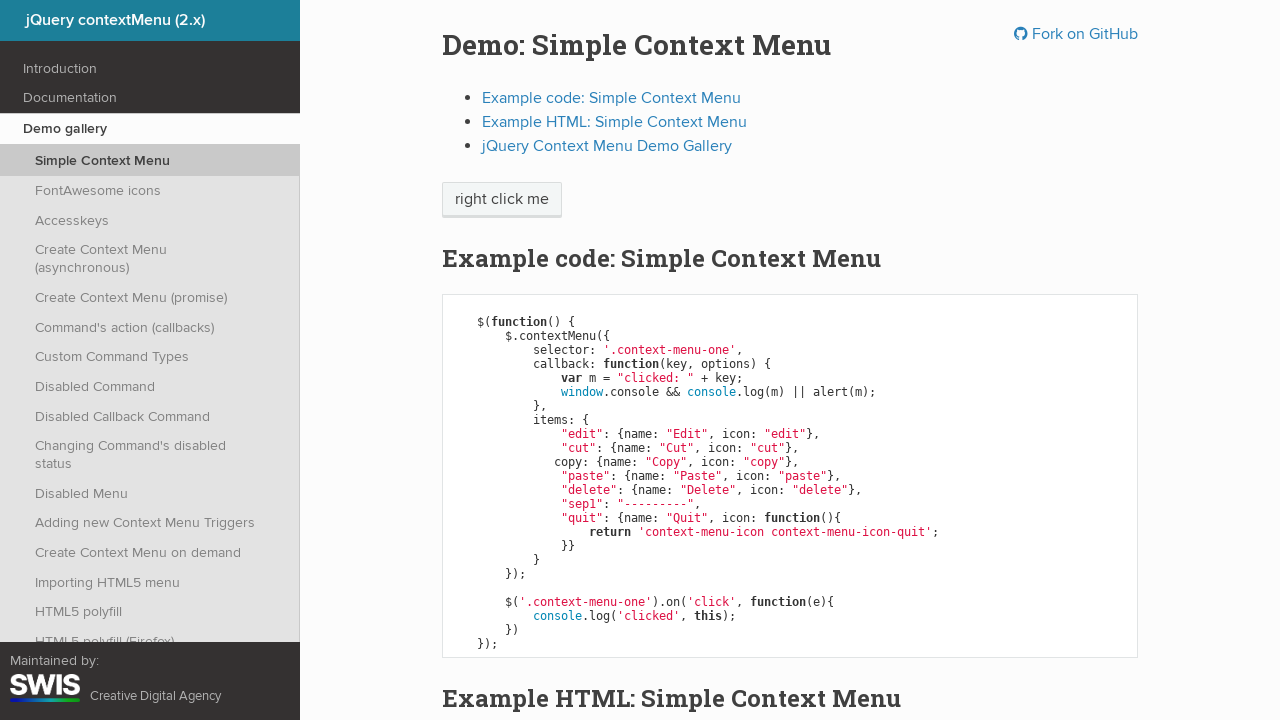

Performed right-click on button to trigger context menu at (502, 200) on xpath=//span[@class='context-menu-one btn btn-neutral']
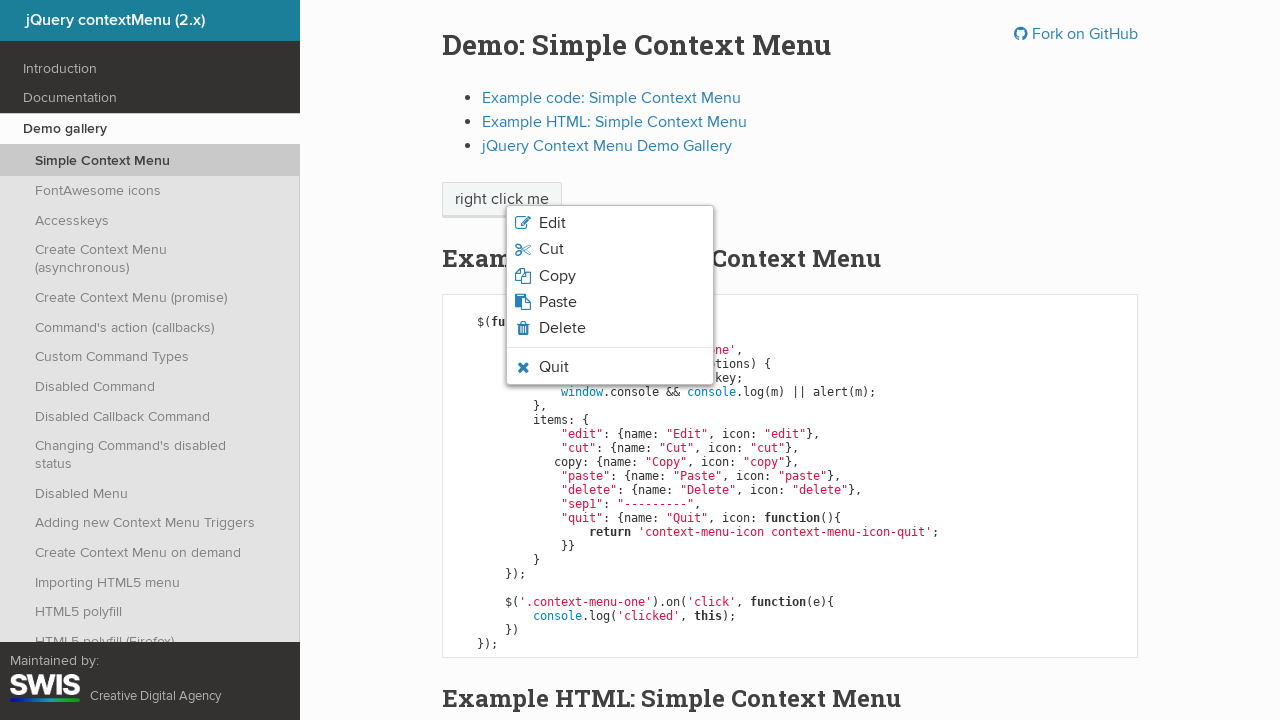

Context menu appeared and loaded
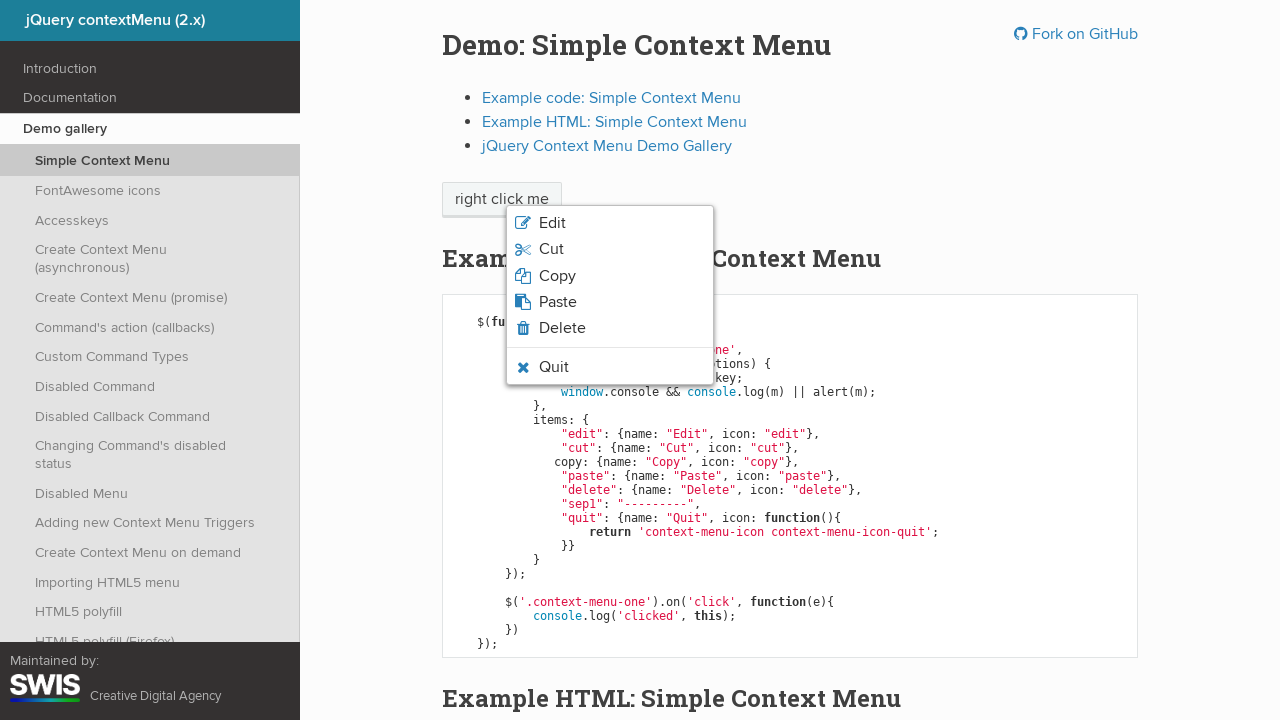

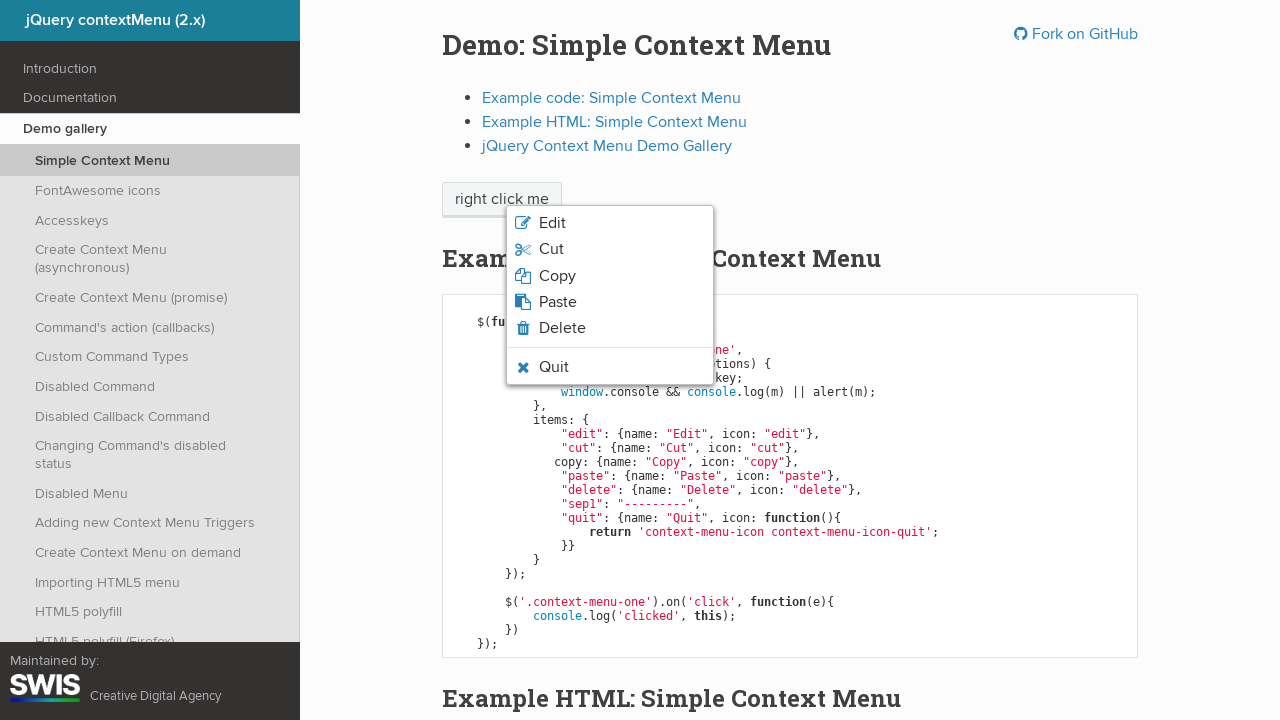